Tests radio button selection functionality by clicking on specific radio buttons and verifying they are selected

Starting URL: https://practice.cydeo.com/radio_buttons

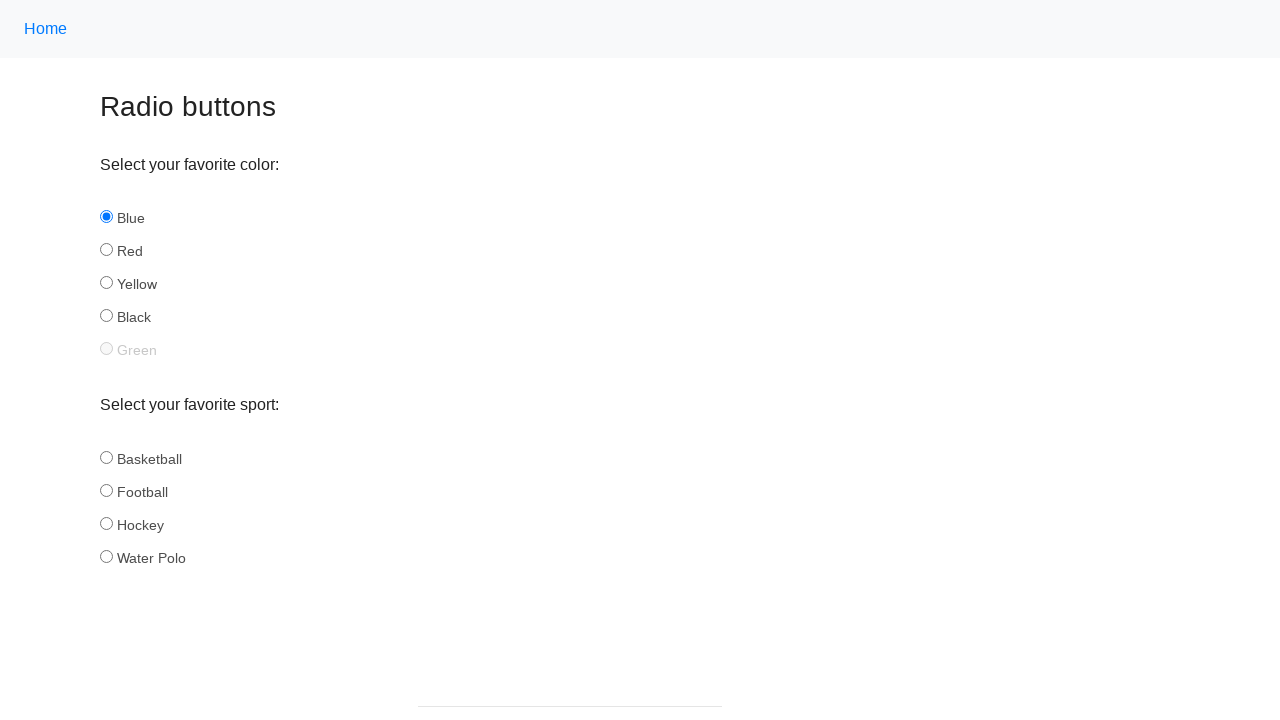

Clicked football radio button at (106, 490) on input[name='sport'][id='football']
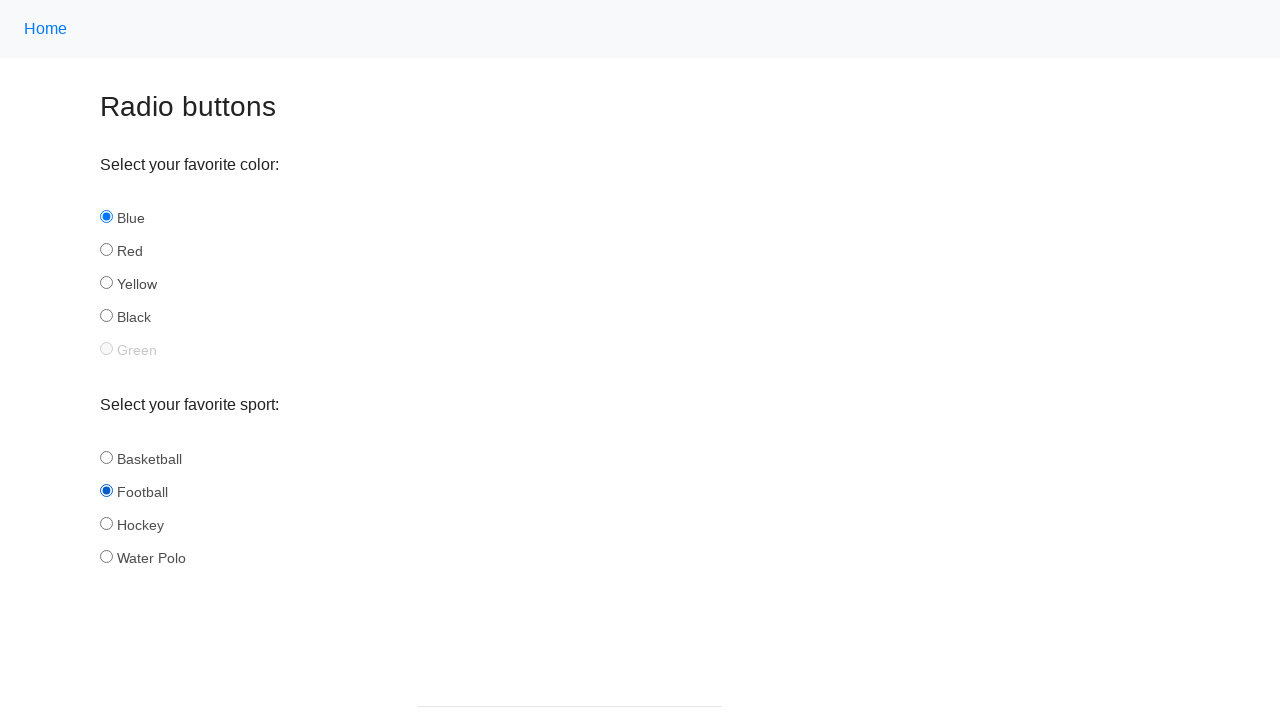

Verified football radio button is selected
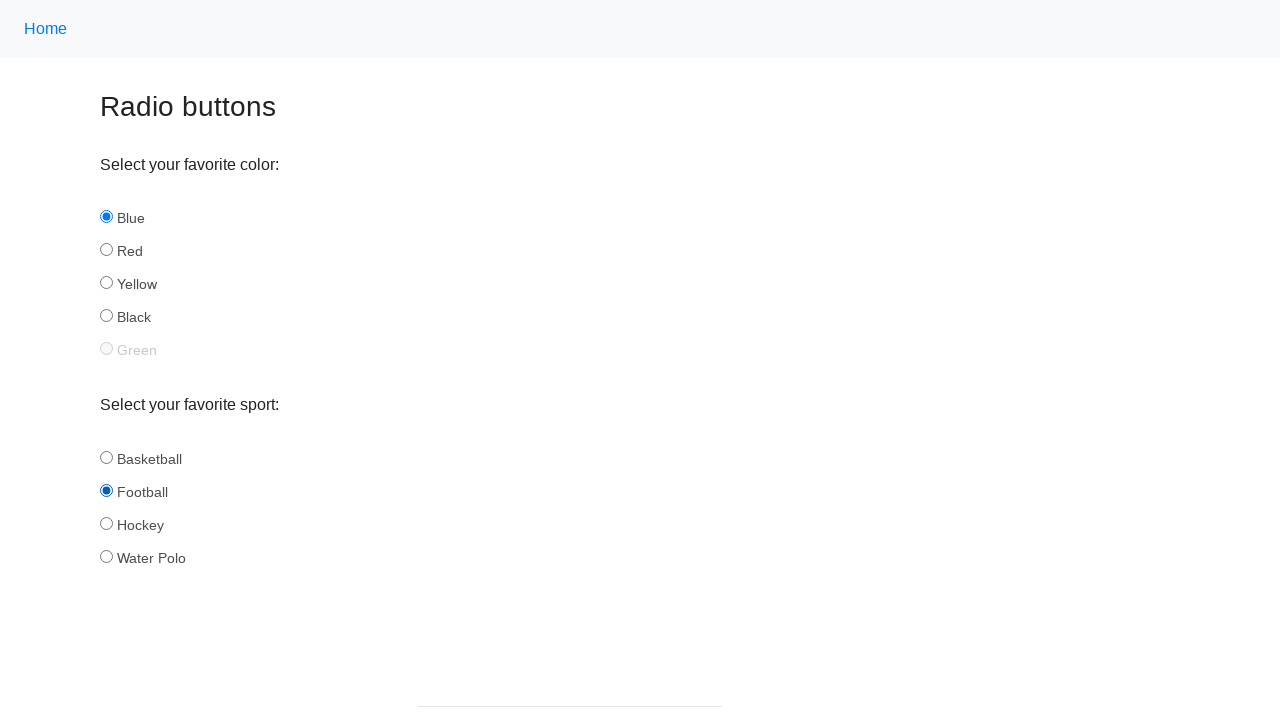

Clicked yellow radio button at (106, 283) on input[name='color'][id='yellow']
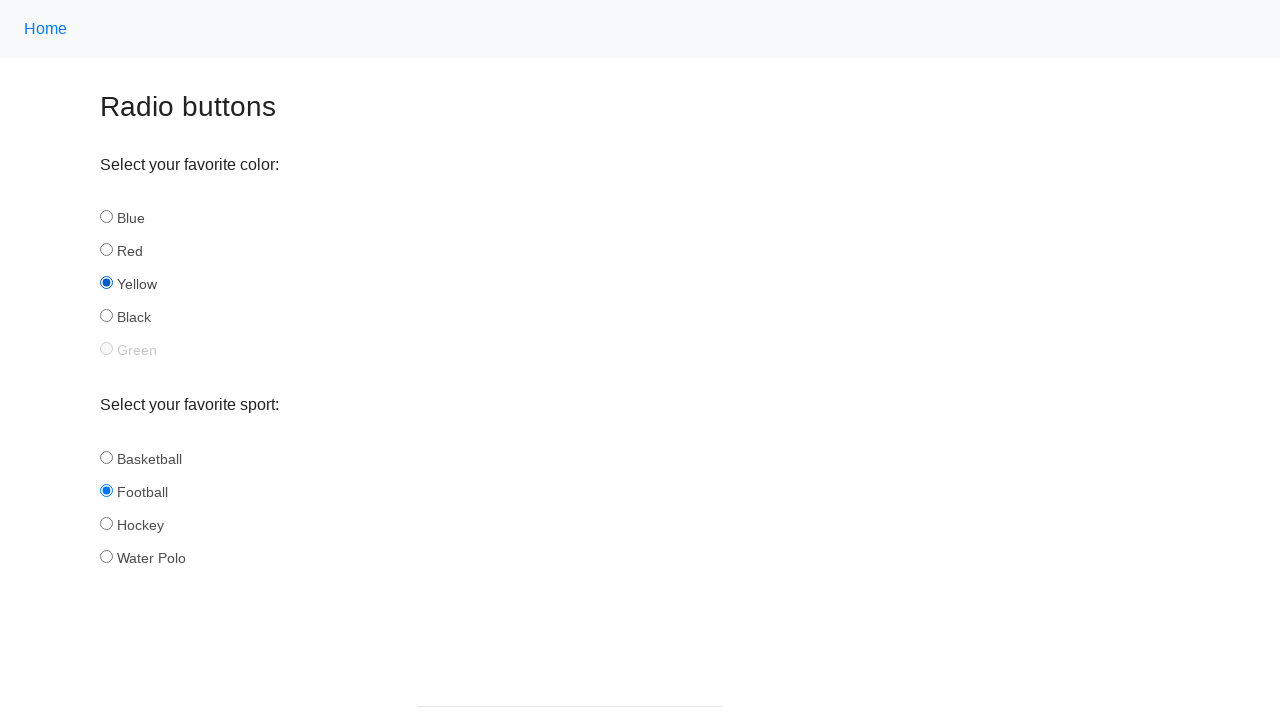

Verified yellow radio button is selected
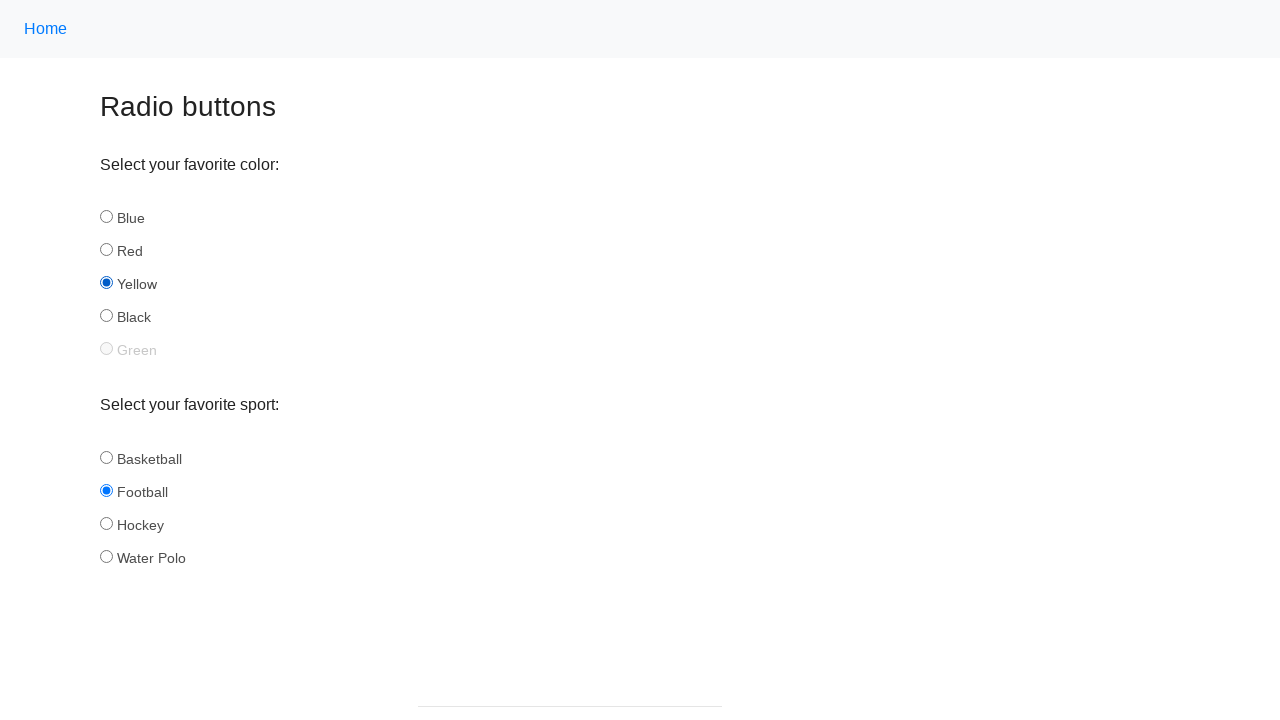

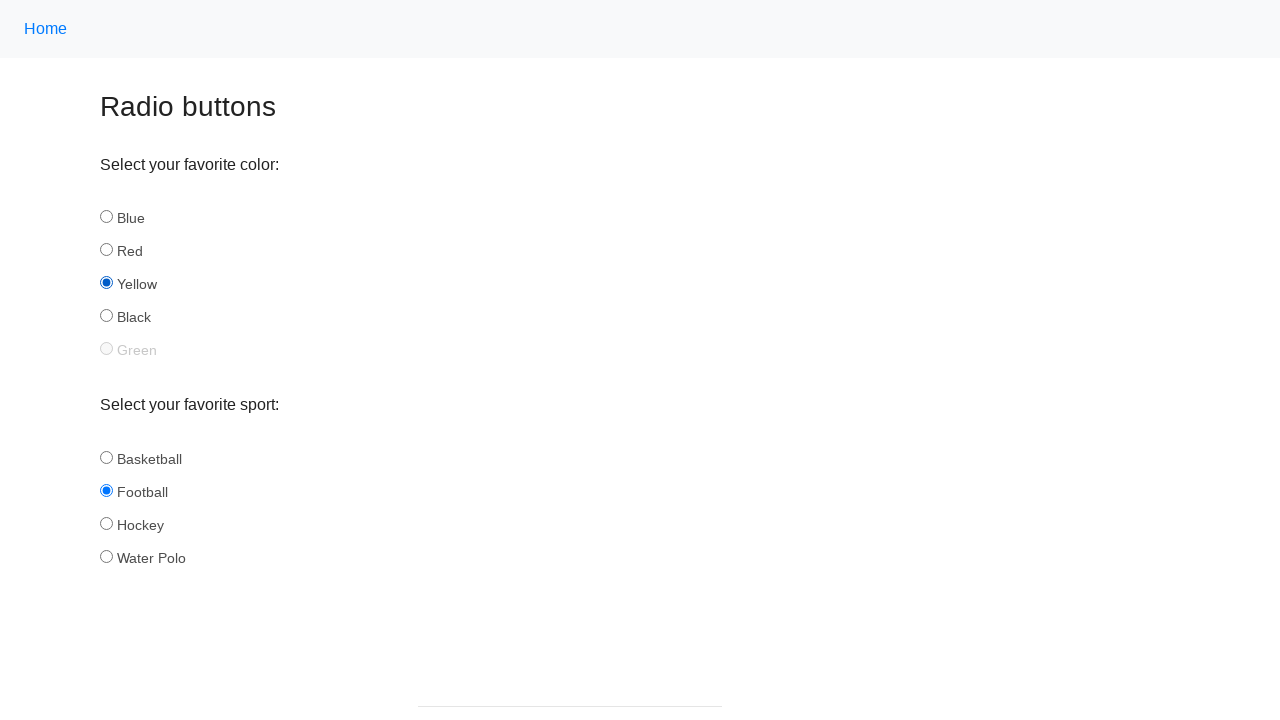